Tests that todo data persists after page reload

Starting URL: https://demo.playwright.dev/todomvc

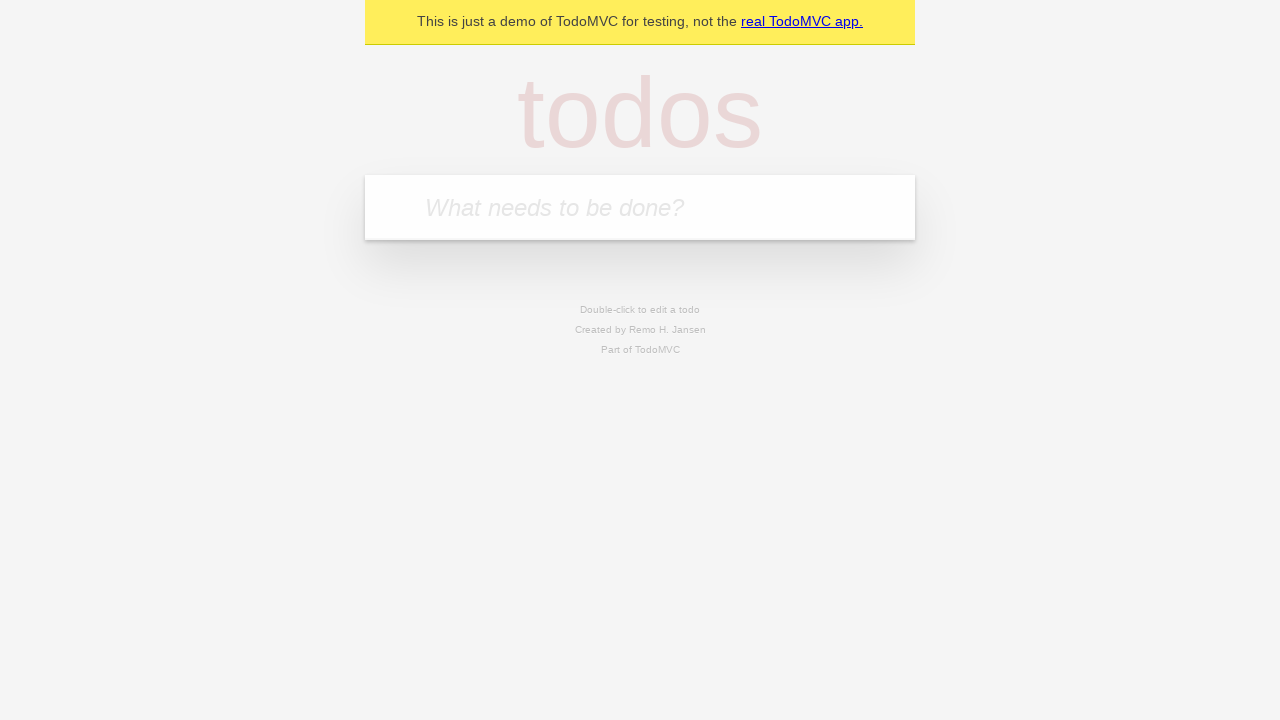

Filled todo input with 'buy some cheese' on internal:attr=[placeholder="What needs to be done?"i]
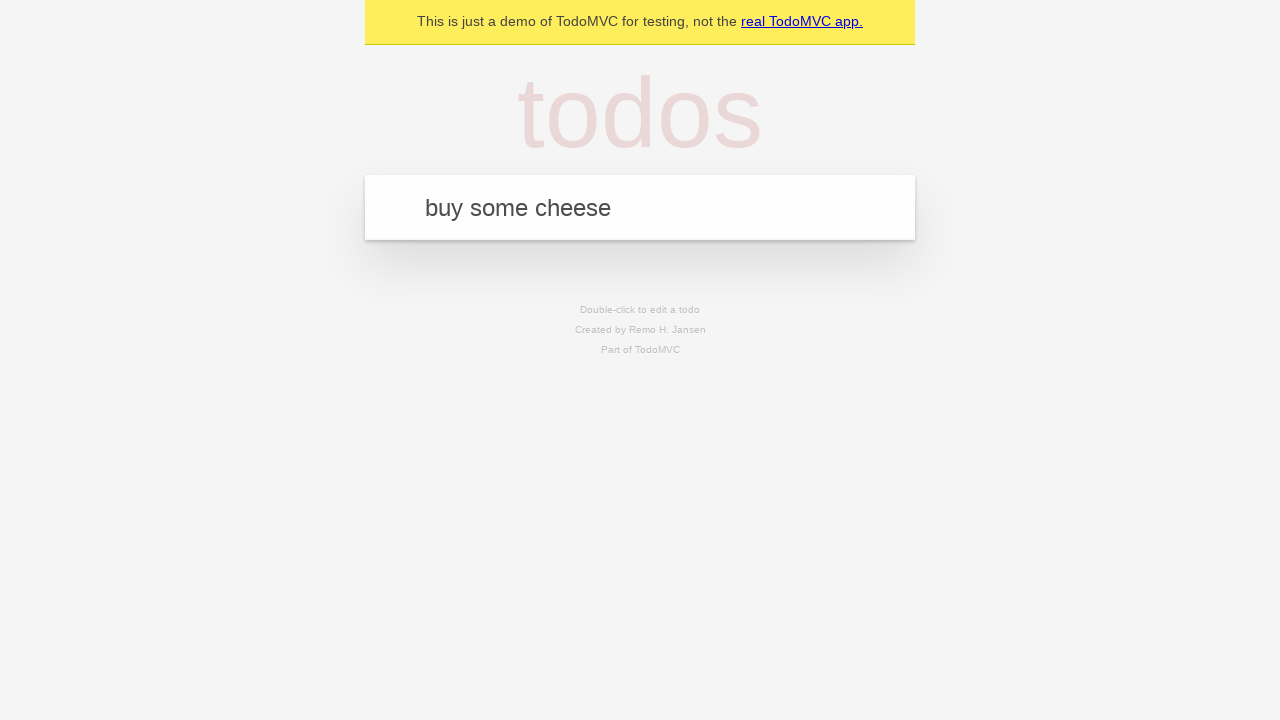

Pressed Enter to create first todo on internal:attr=[placeholder="What needs to be done?"i]
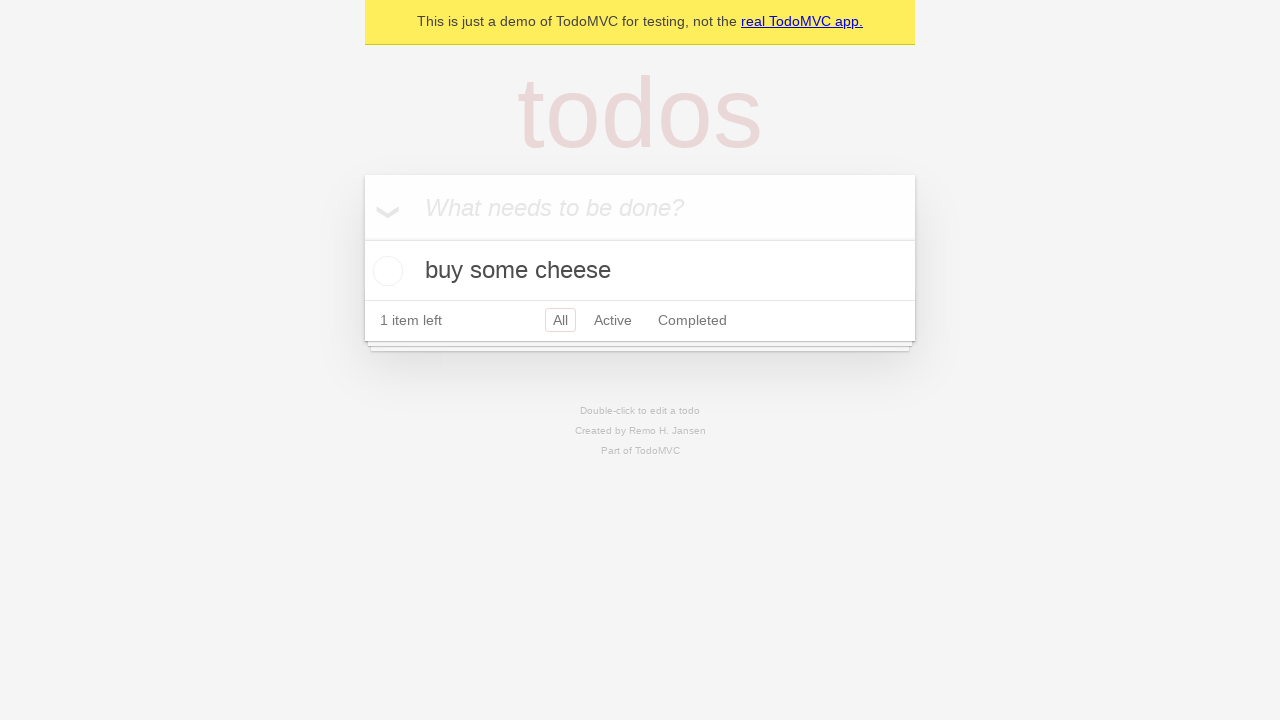

Filled todo input with 'feed the cat' on internal:attr=[placeholder="What needs to be done?"i]
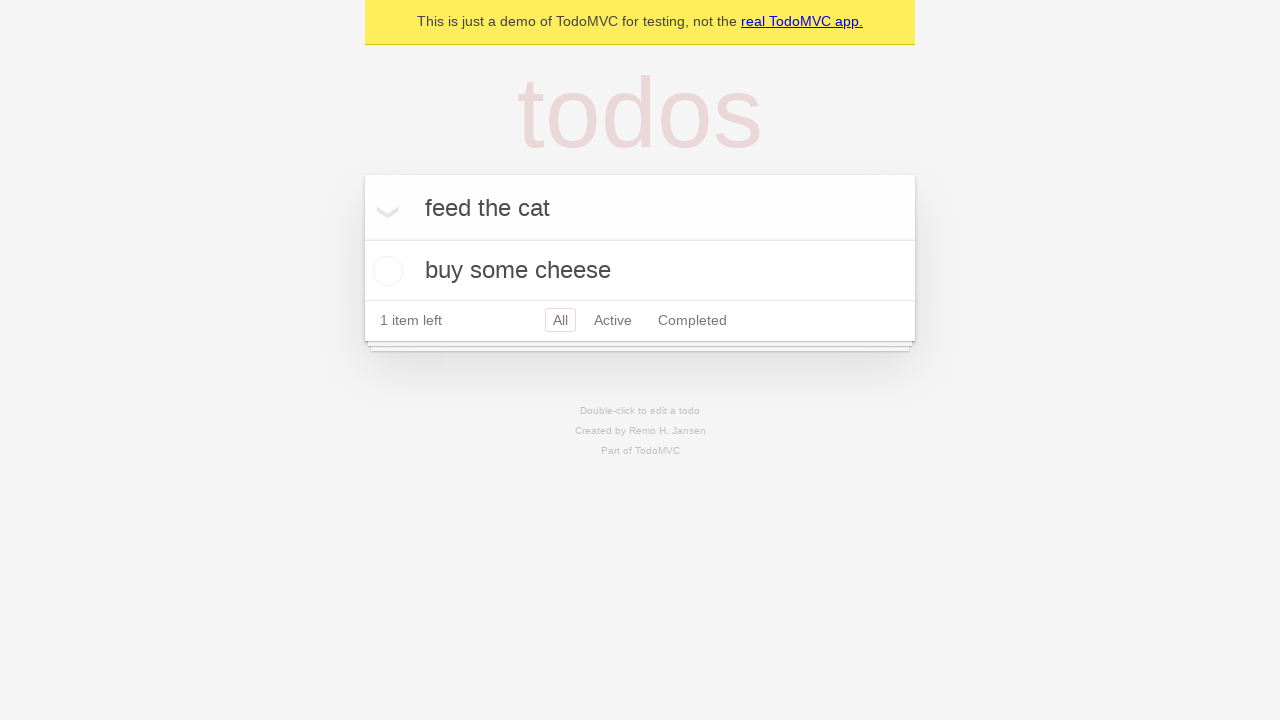

Pressed Enter to create second todo on internal:attr=[placeholder="What needs to be done?"i]
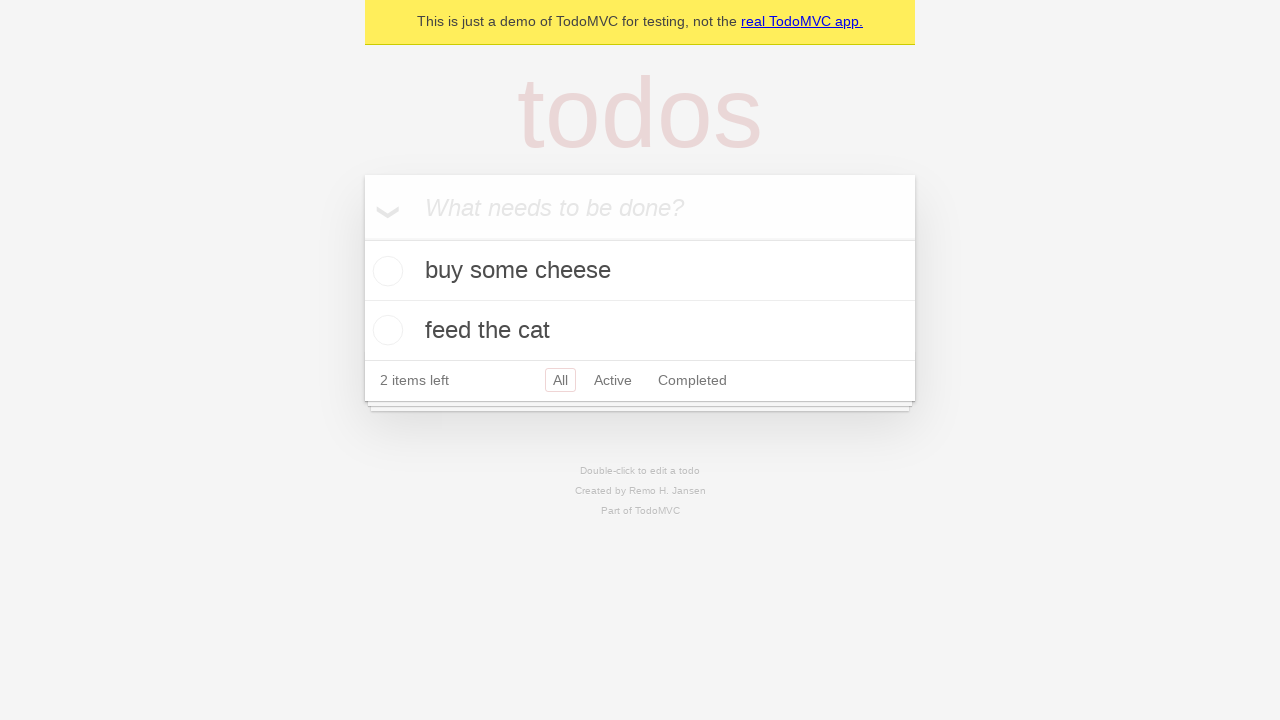

Checked first todo item at (385, 271) on internal:testid=[data-testid="todo-item"s] >> nth=0 >> internal:role=checkbox
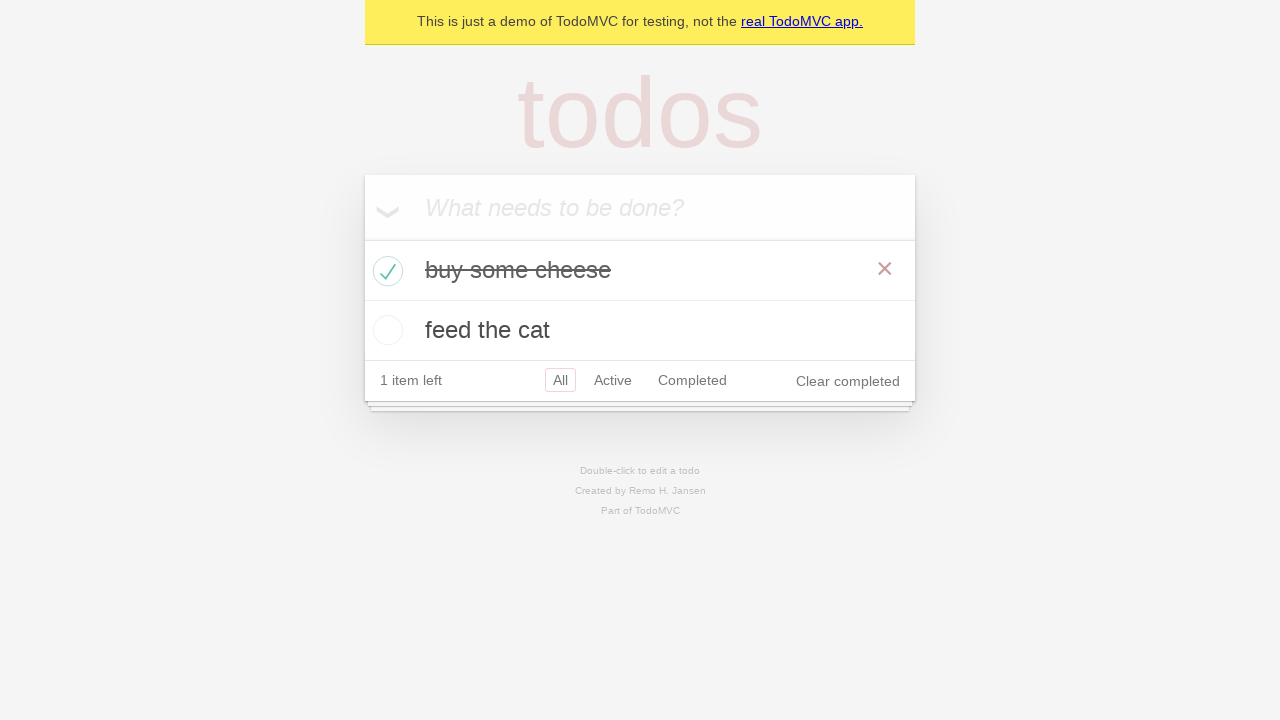

Reloaded the page
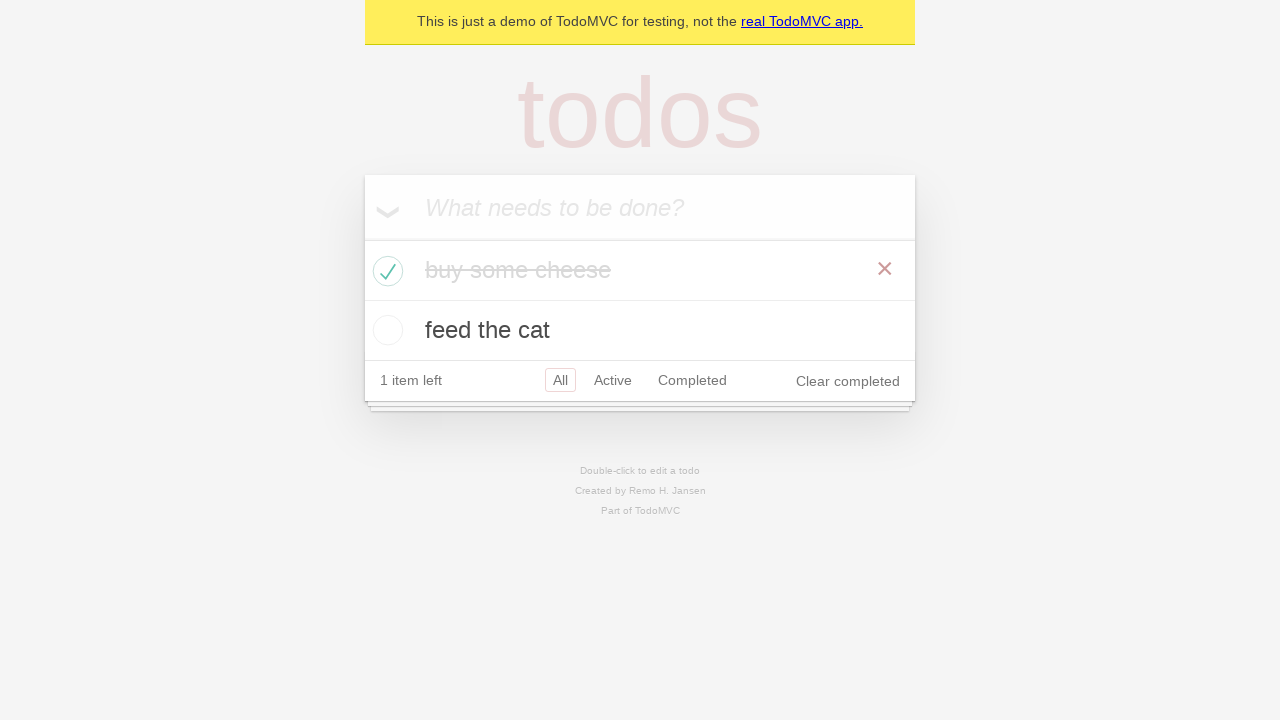

Waited for todos to reappear after page reload
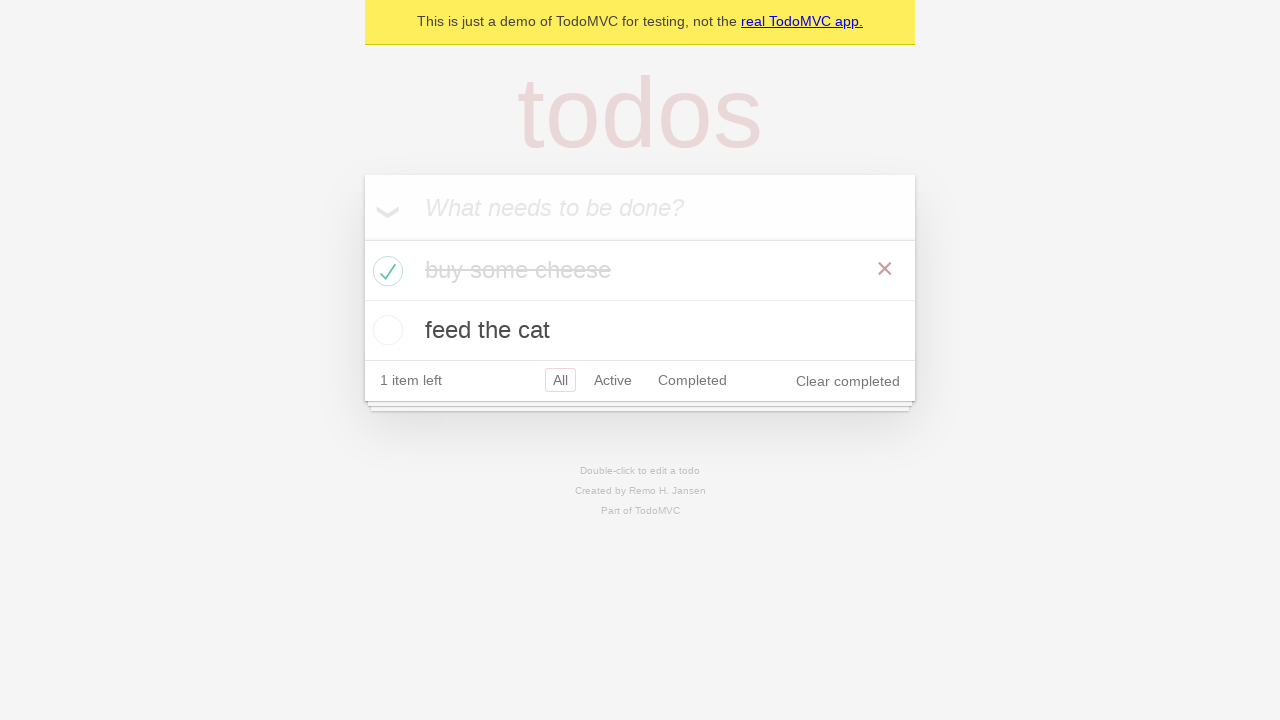

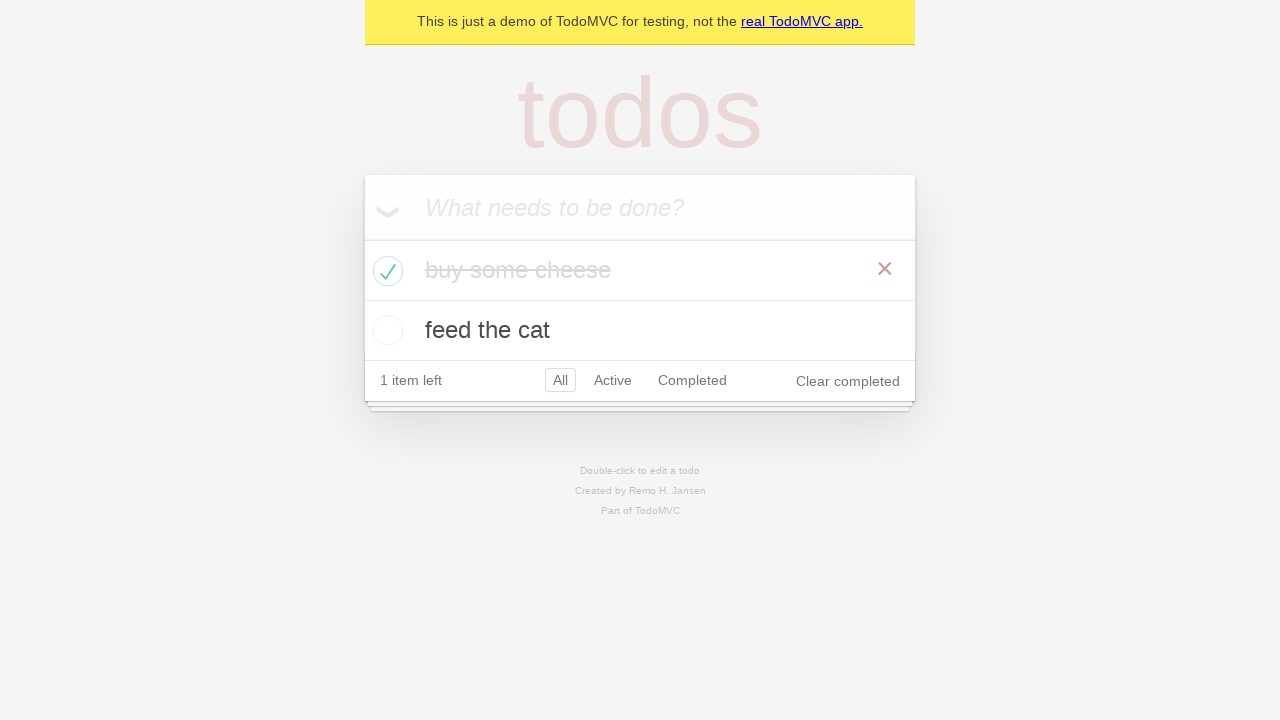